Tests click and hold drag selection by selecting elements 1 through 4 using mouse drag

Starting URL: https://automationfc.github.io/jquery-selectable/

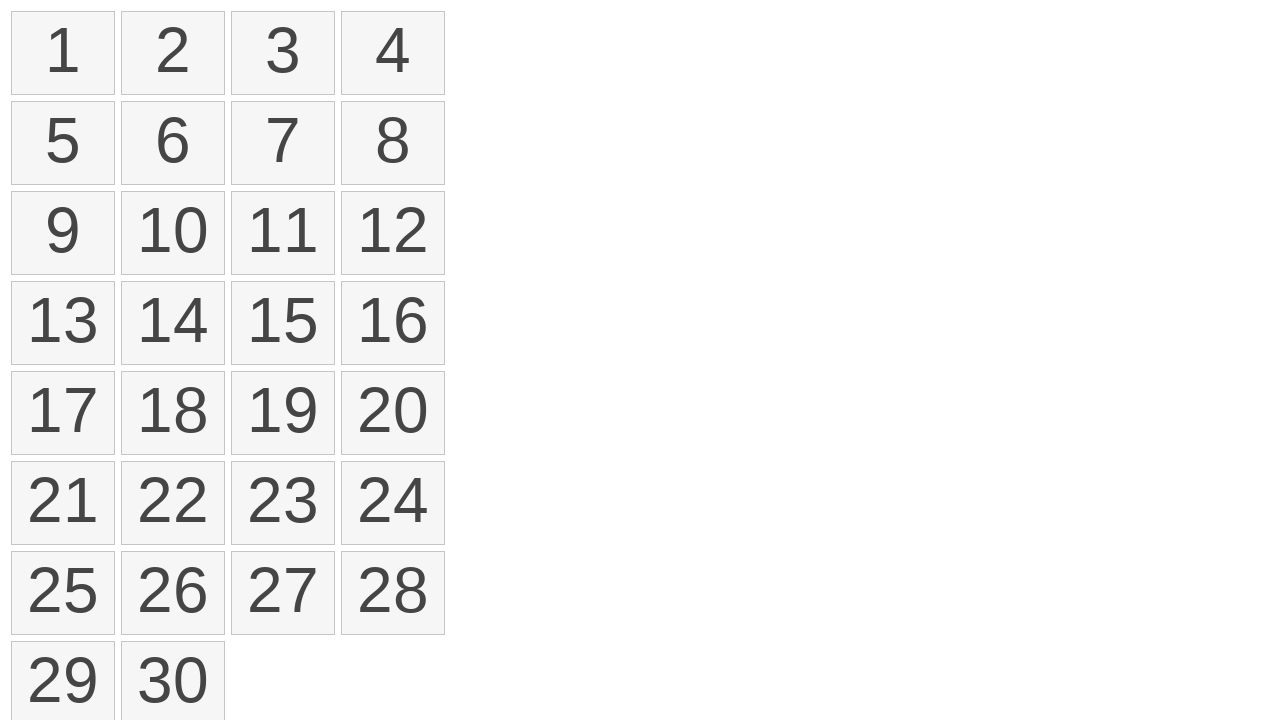

Retrieved bounding box for source element (item 1)
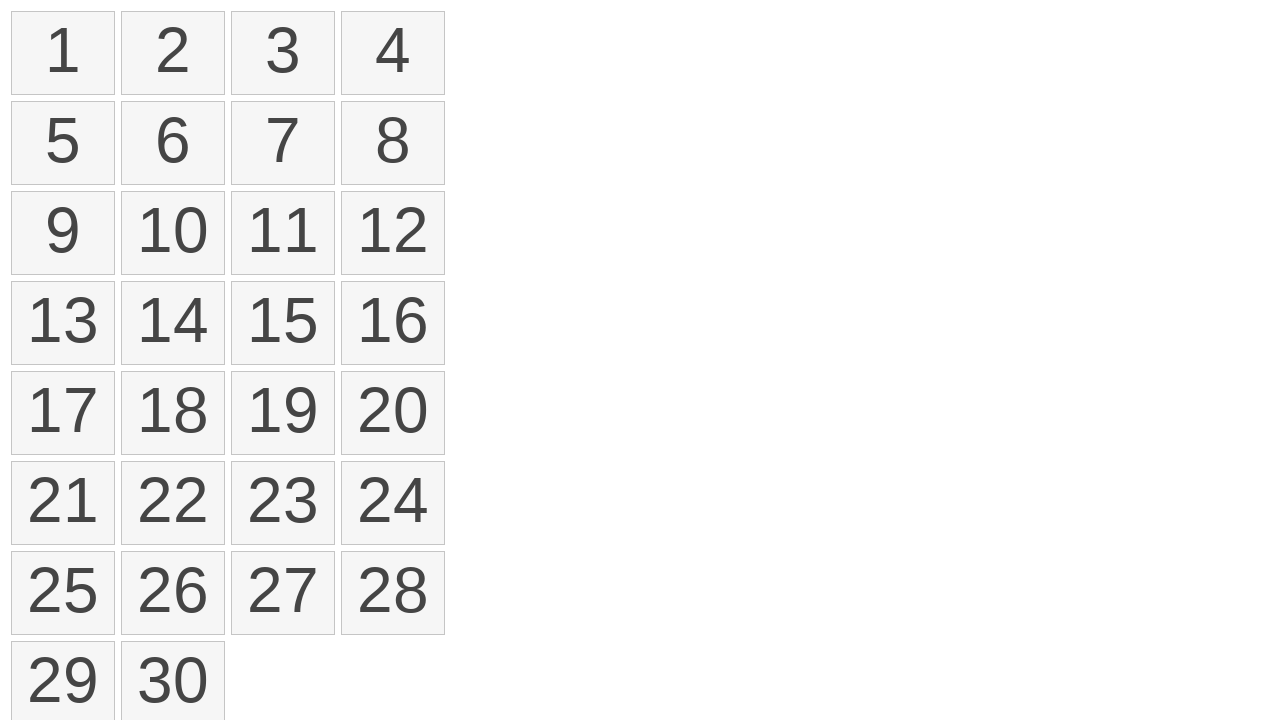

Retrieved bounding box for target element (item 4)
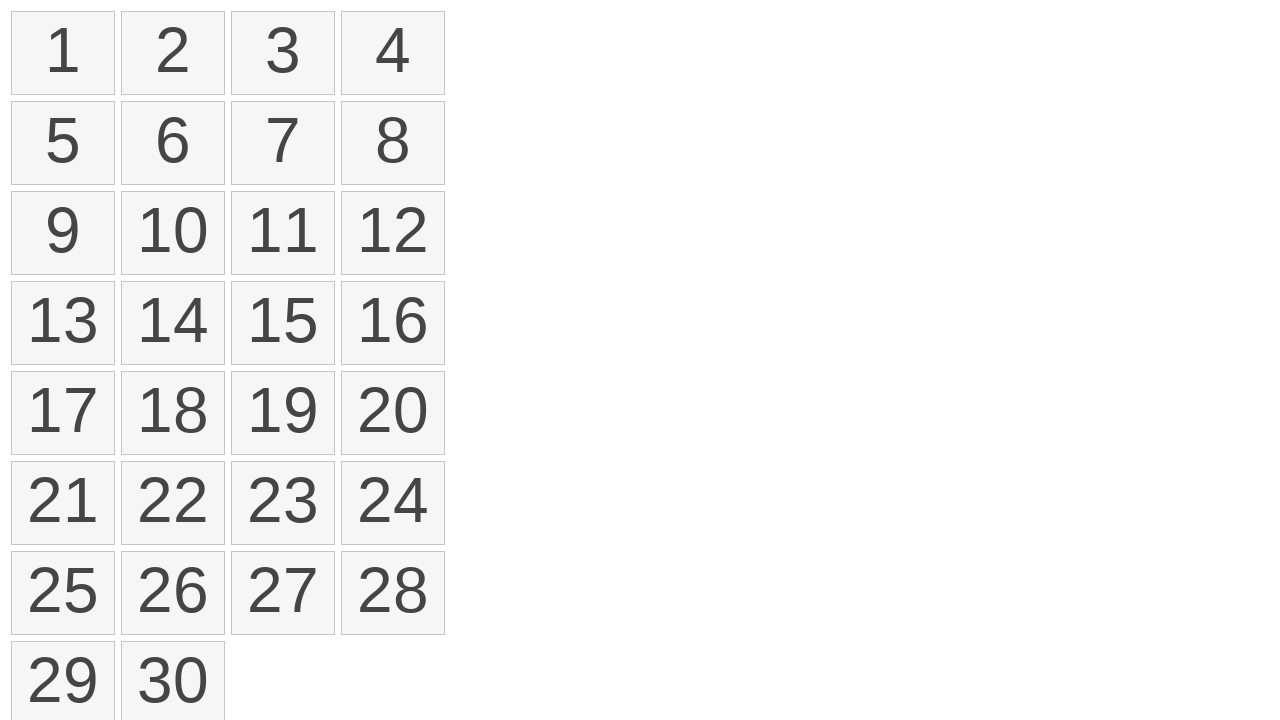

Moved mouse to center of element 1 at (63, 53)
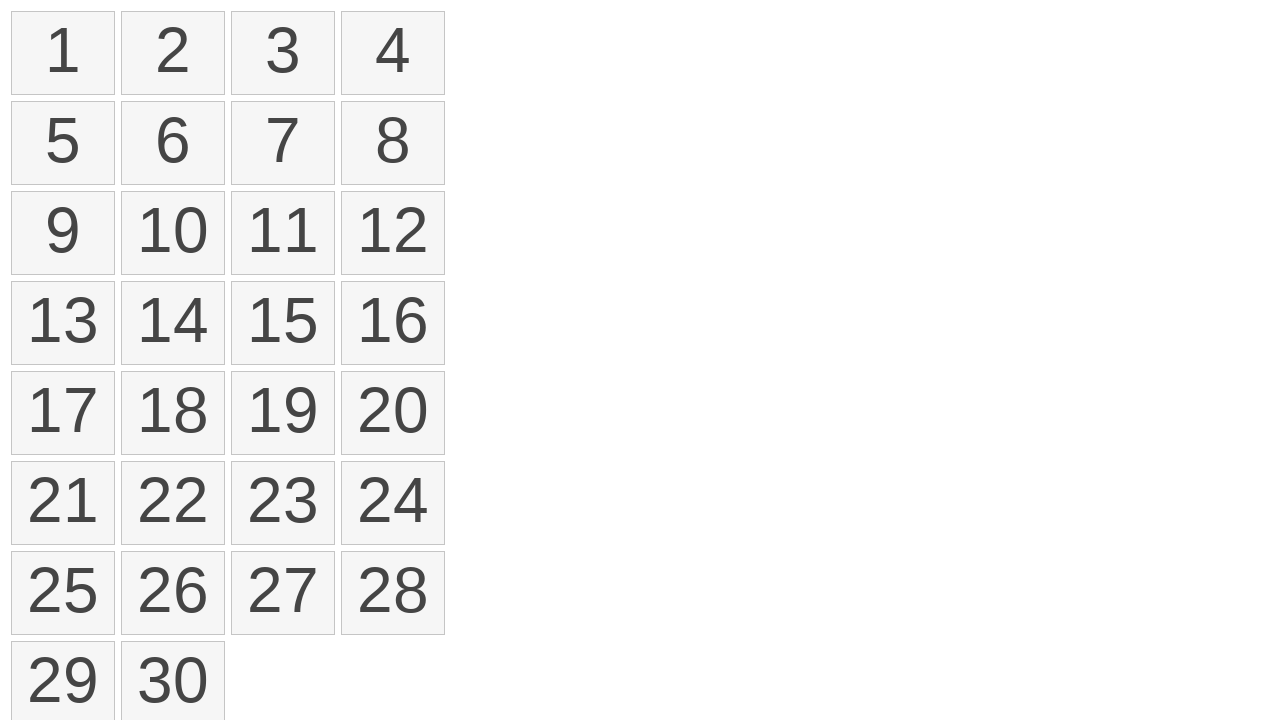

Pressed mouse button down at element 1 at (63, 53)
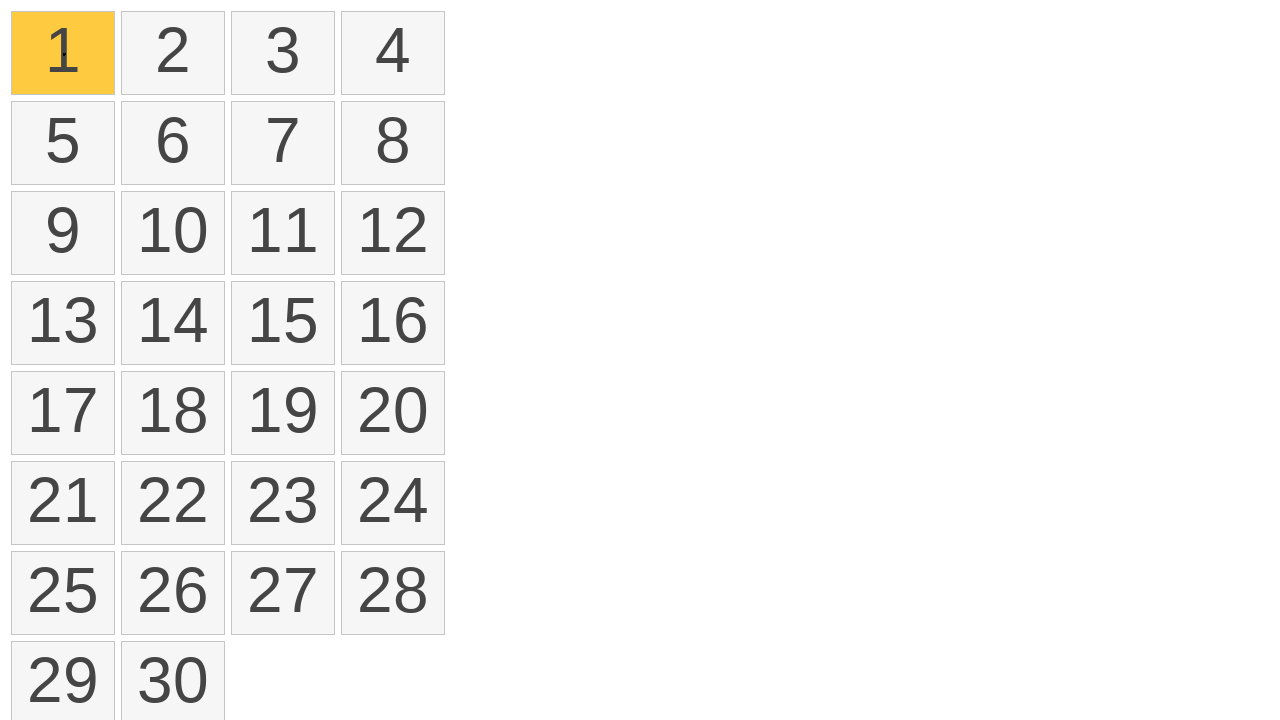

Dragged mouse to center of element 4 at (393, 53)
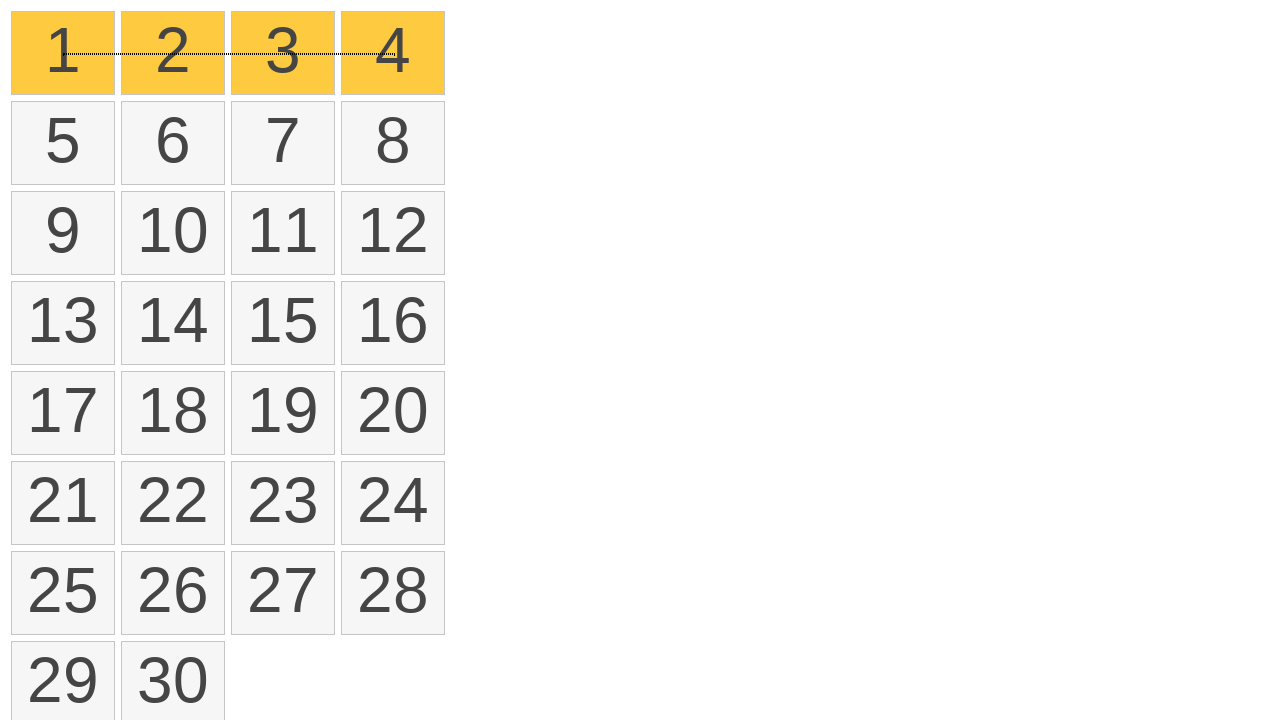

Released mouse button to complete drag selection at (393, 53)
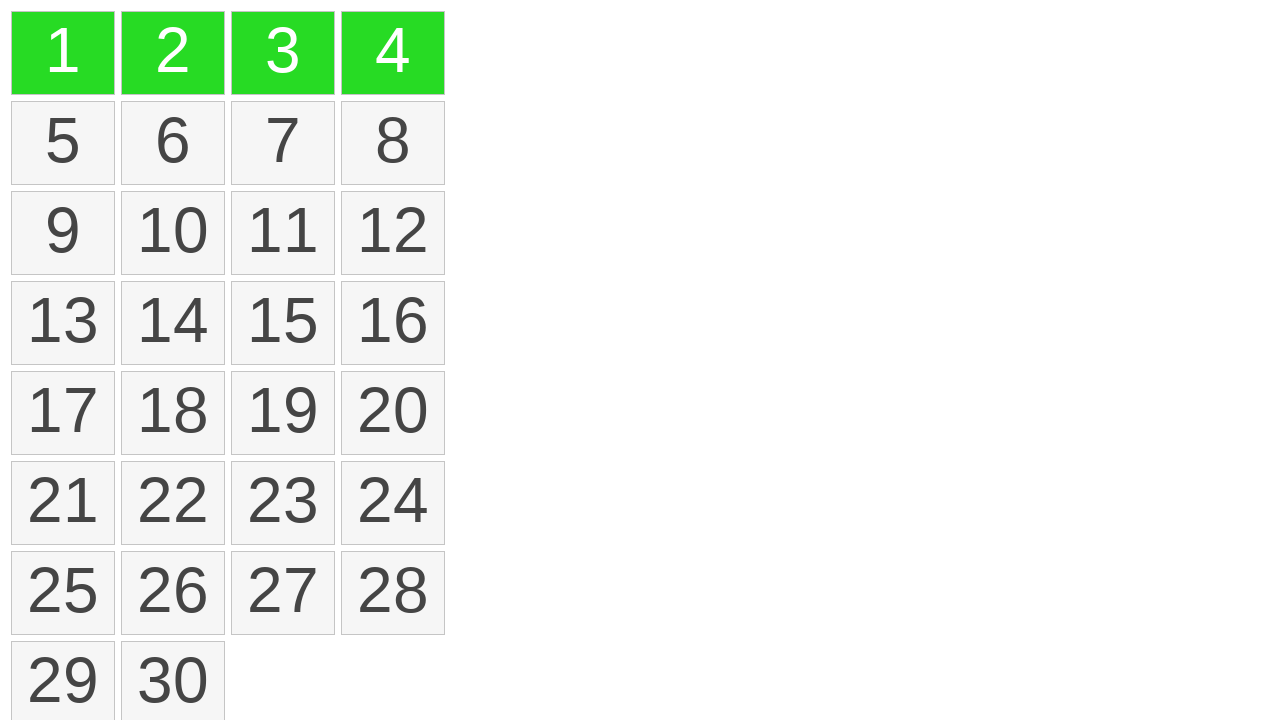

Located all selected elements (ui-selected class)
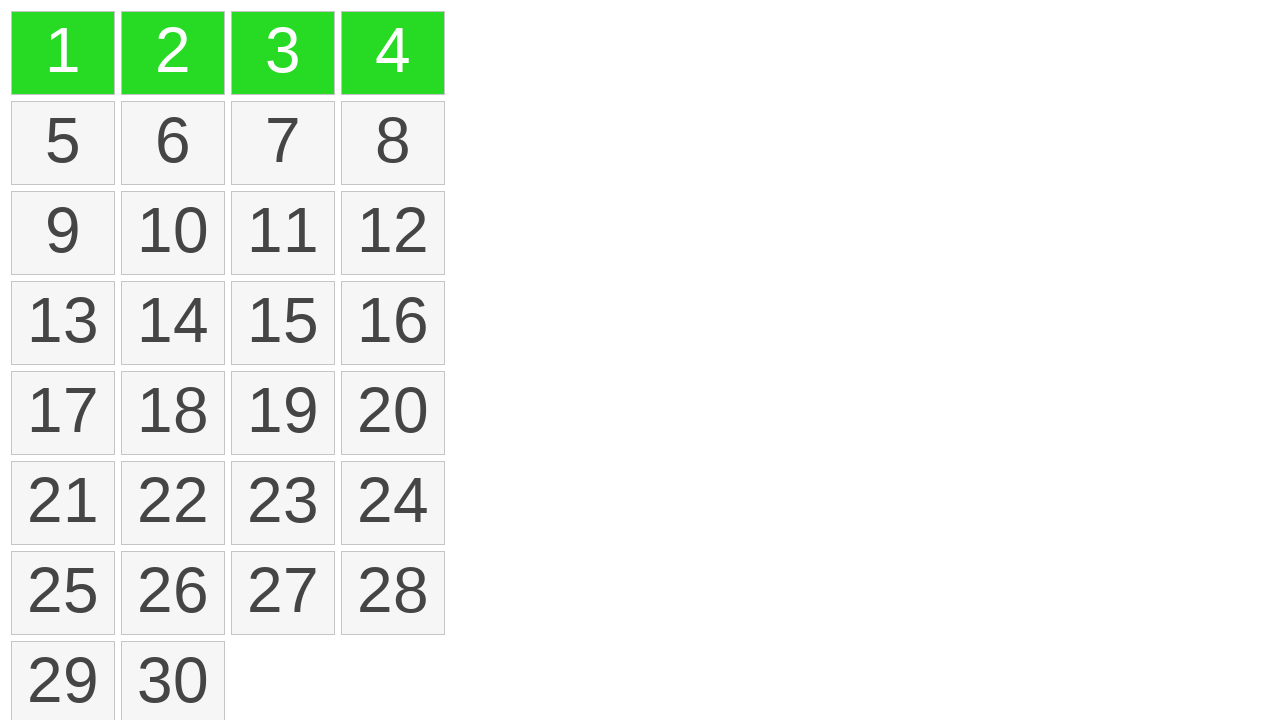

Verified that exactly 4 elements are selected from the drag operation
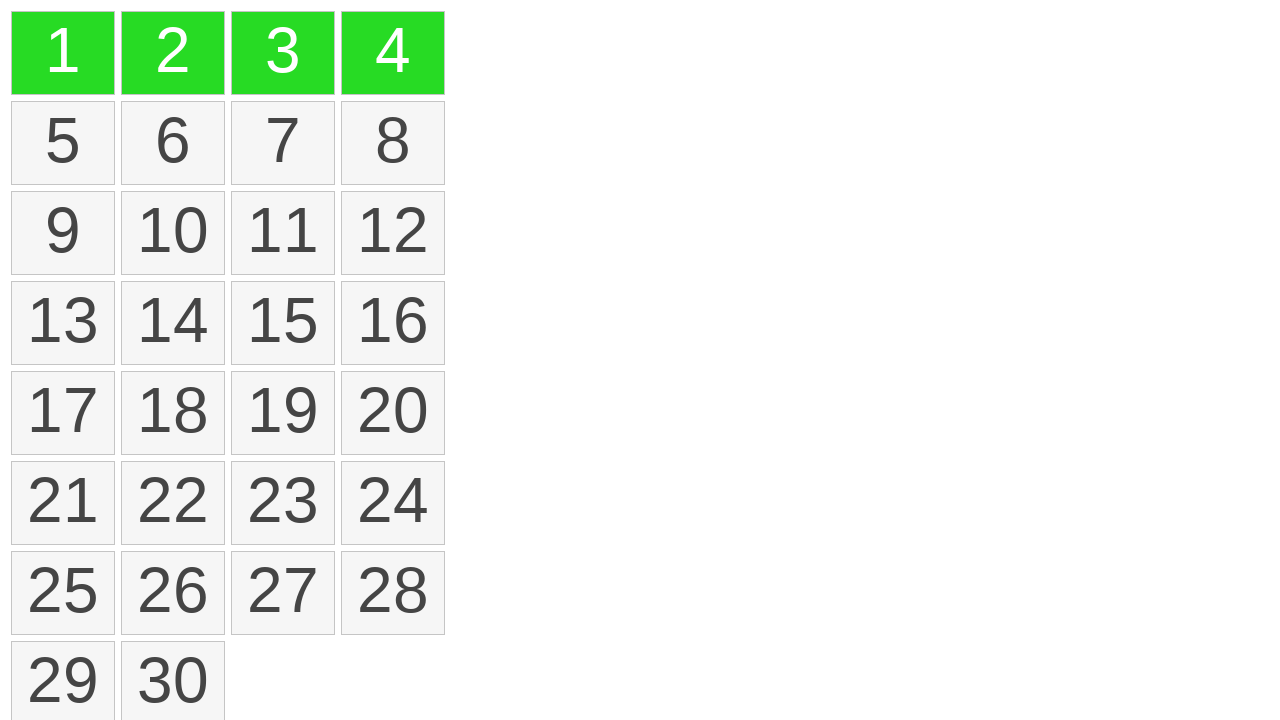

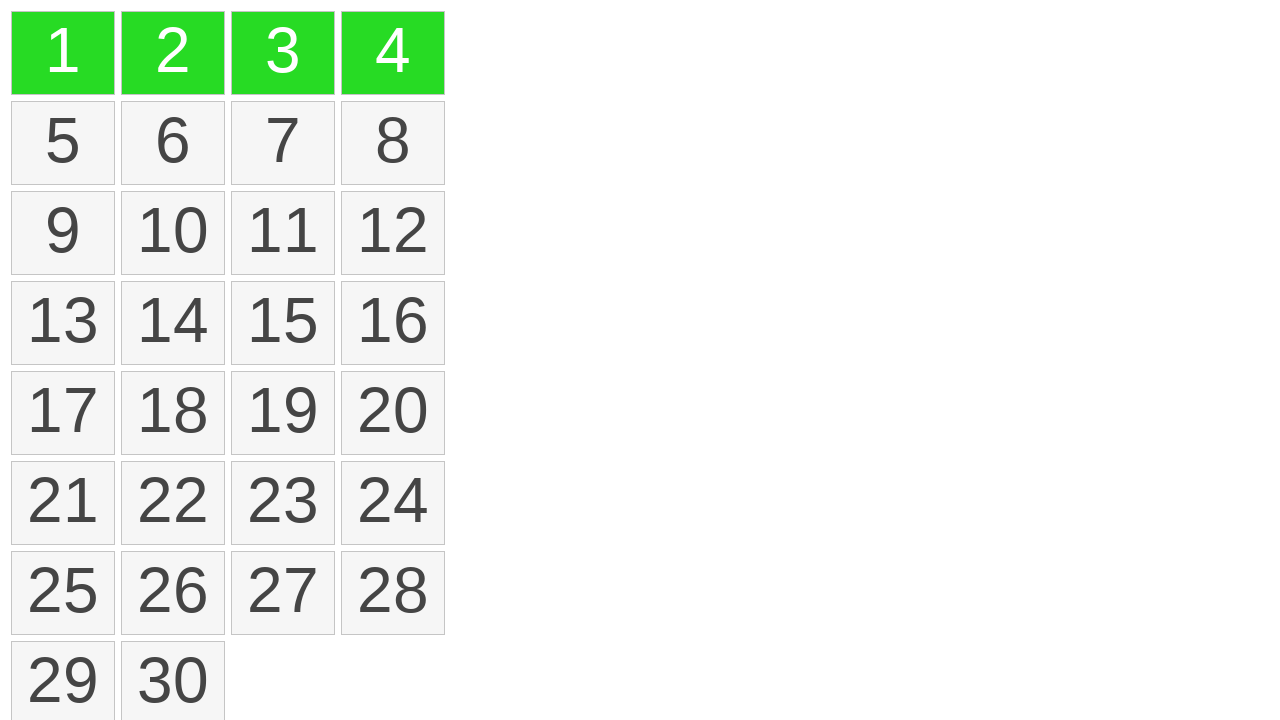